Navigates to Nepal hydrology river watch page, locates specific monitoring station data in the table, and extracts water level information

Starting URL: https://hydrology.gov.np/#/river_watch

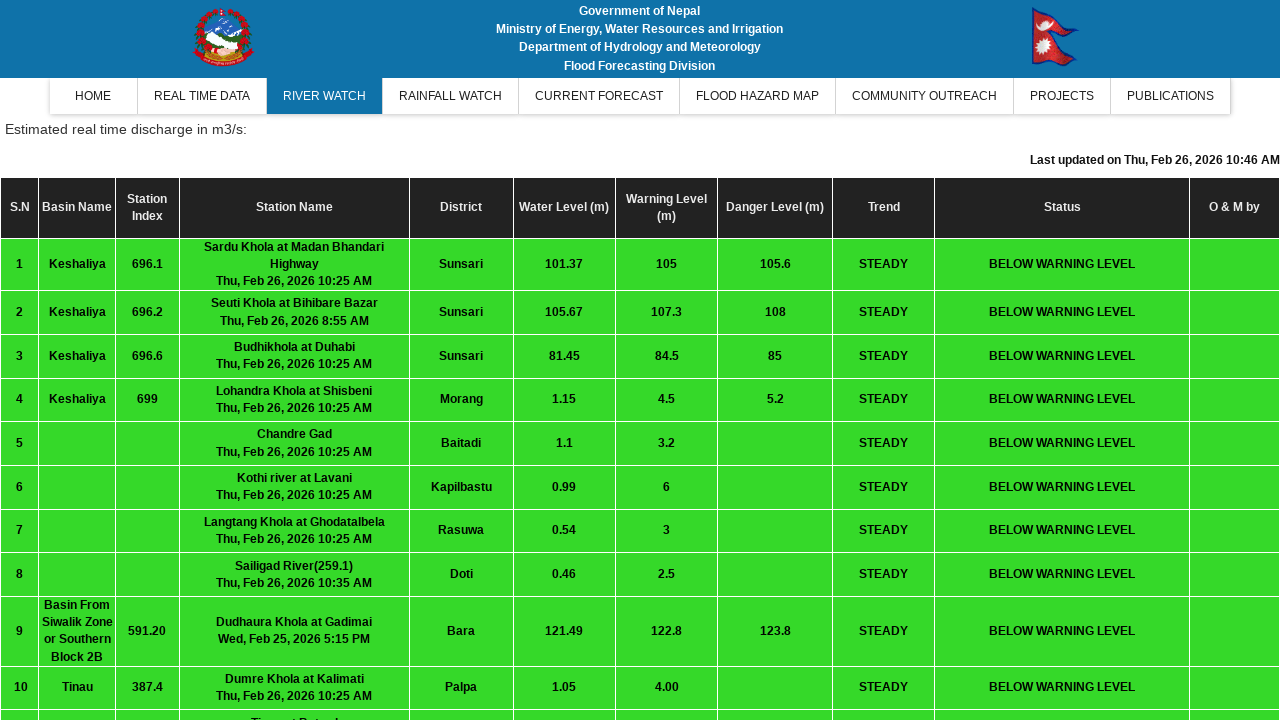

Waited for monitoring table rows to load
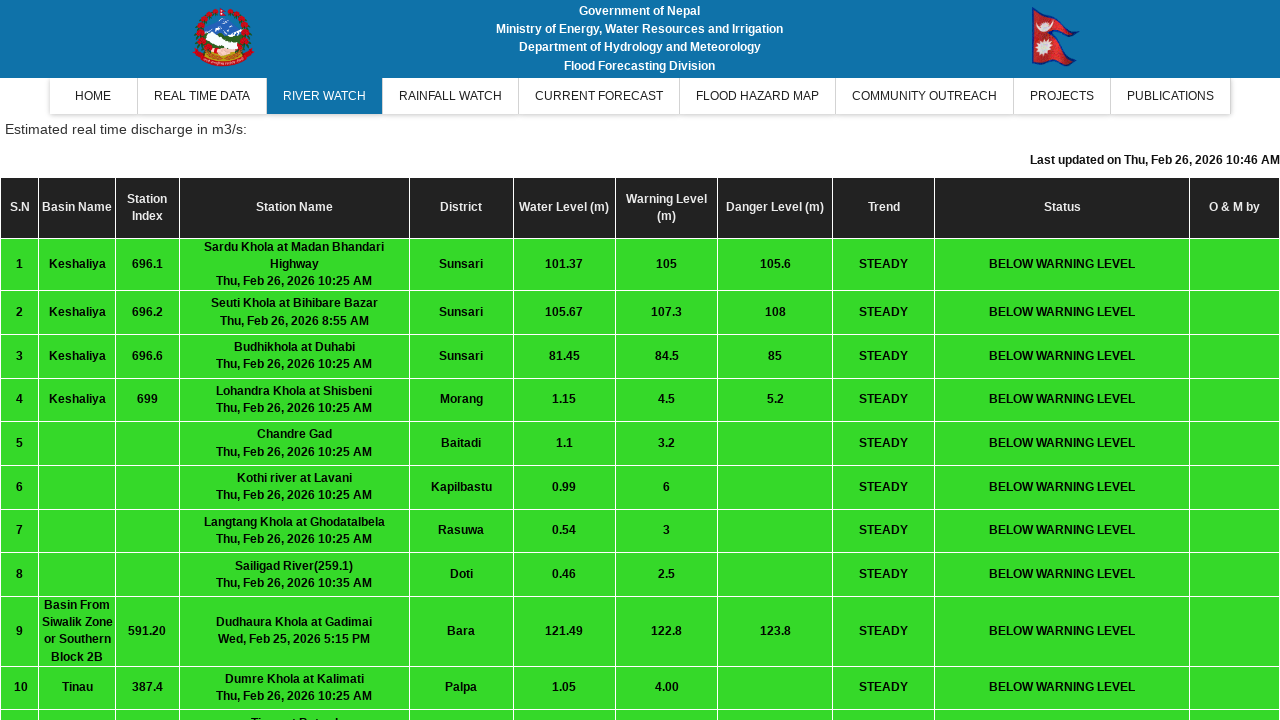

Retrieved all monitoring table rows
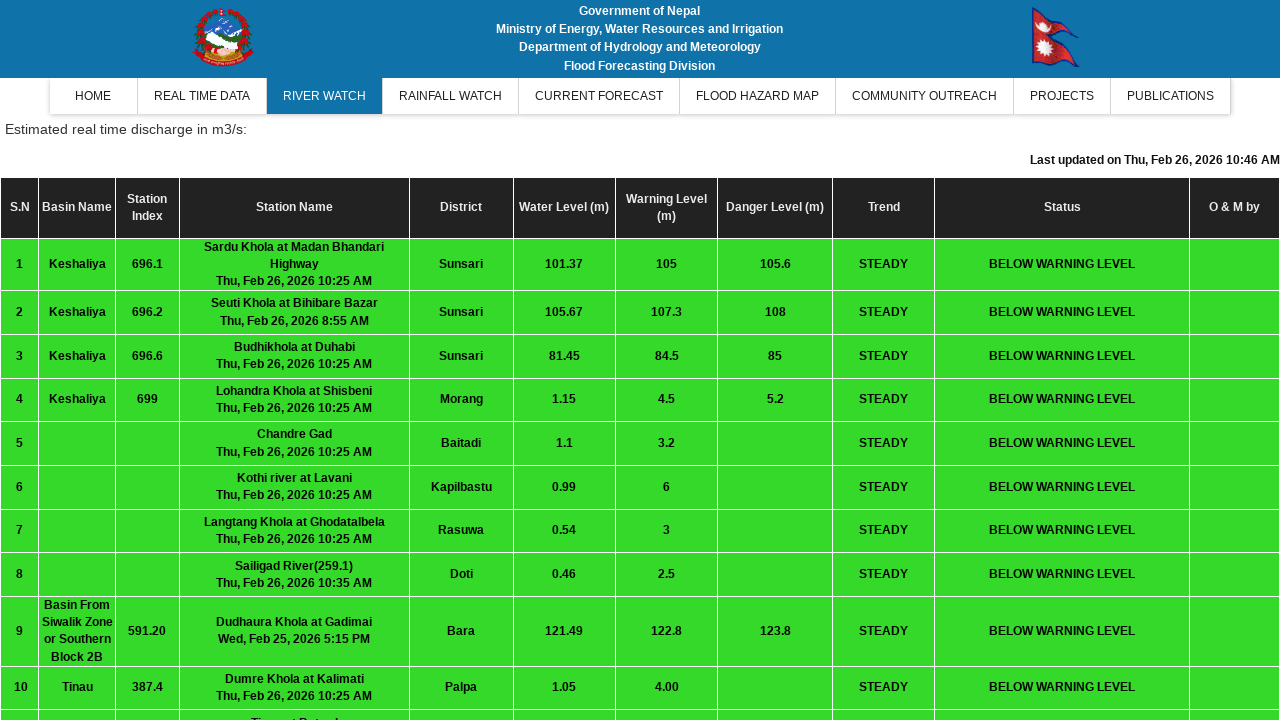

Located monitoring station 696.6 (Budhikhola at Duhabi) in table
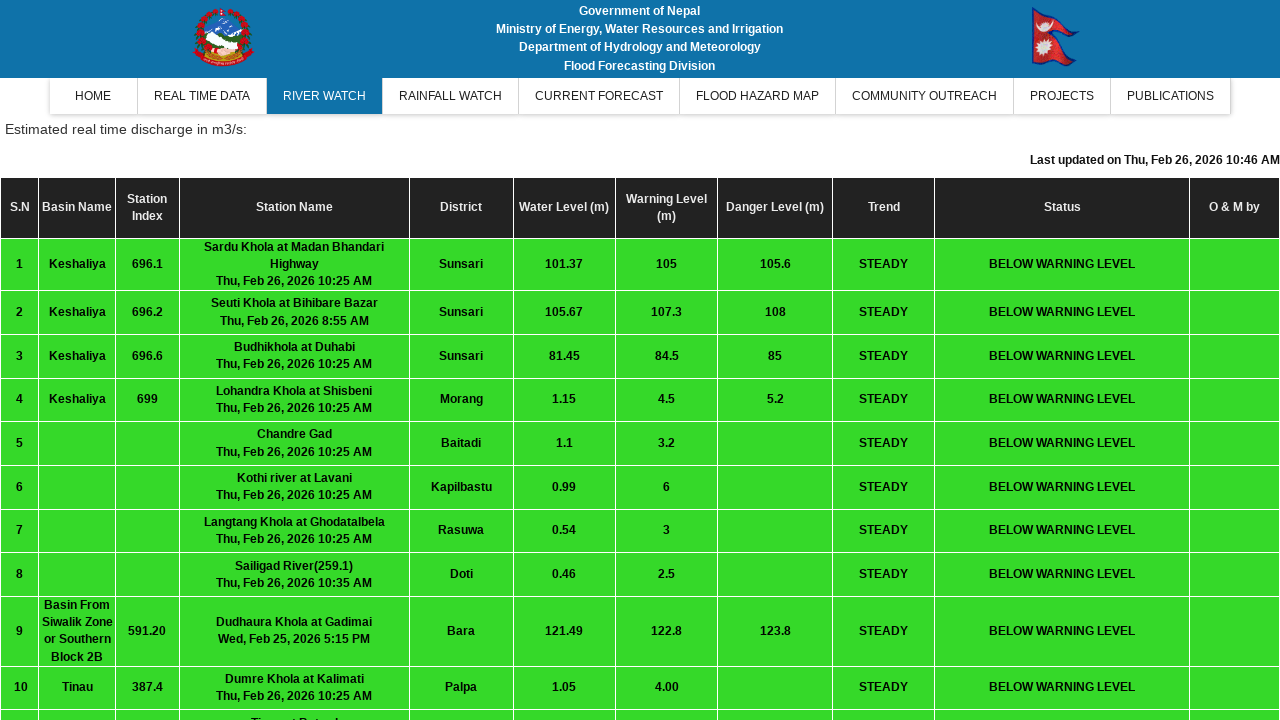

Extracted water level data: Current=81.45, Warning=84.5, Danger=85, Trend=STEADY, Status=BELOW WARNING LEVEL
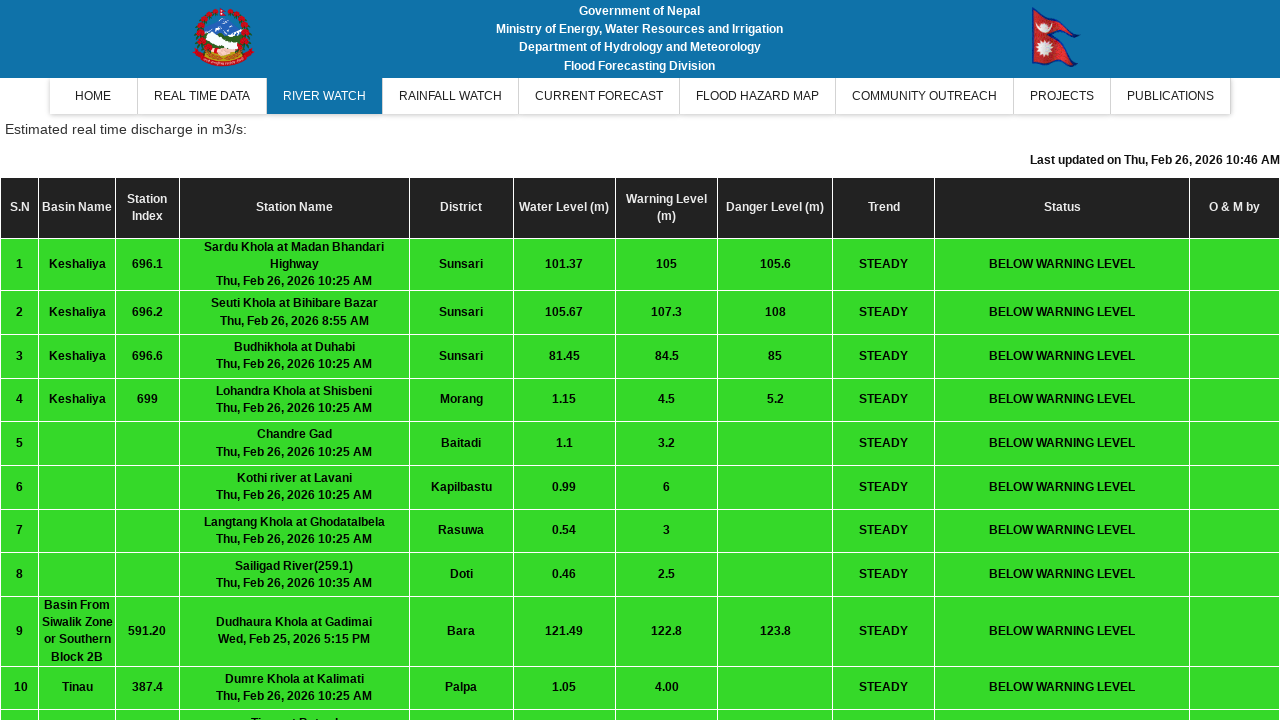

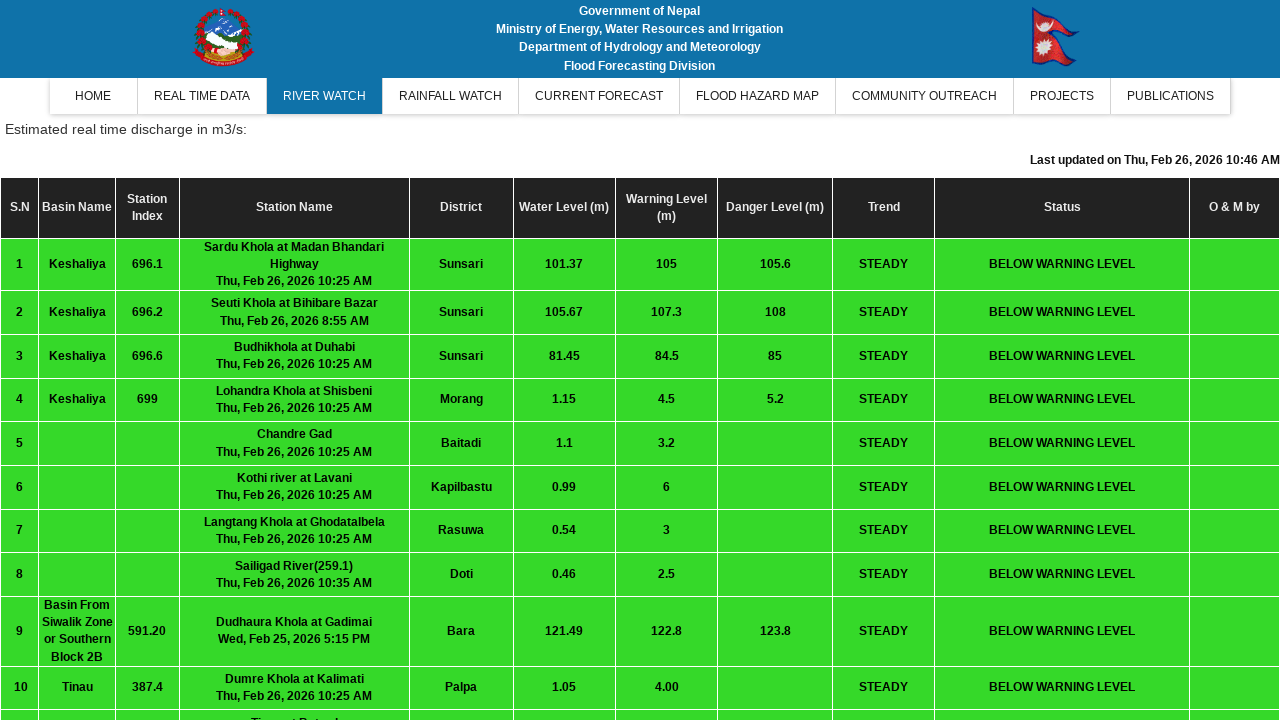